Tests JavaScript alerts functionality by navigating to the alerts page and interacting with a JS prompt dialog

Starting URL: https://the-internet.herokuapp.com/

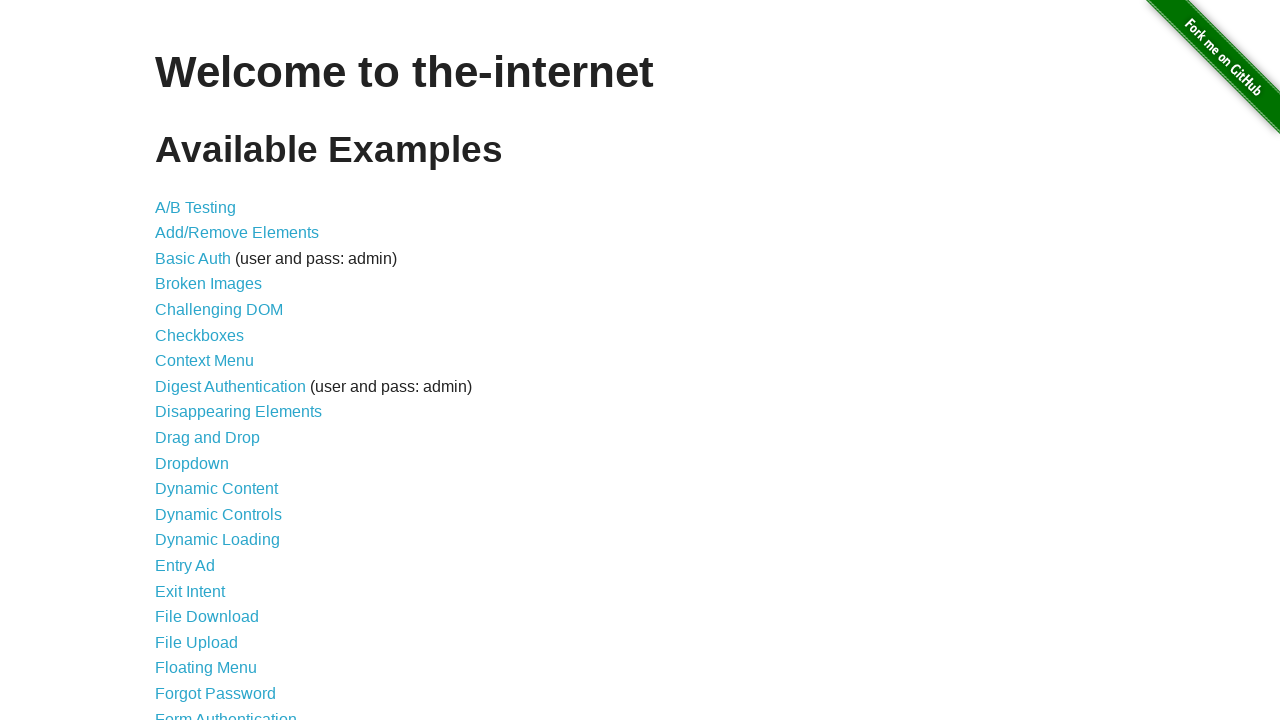

Clicked on JavaScript Alerts link at (214, 361) on internal:role=link[name="JavaScript Alerts"i]
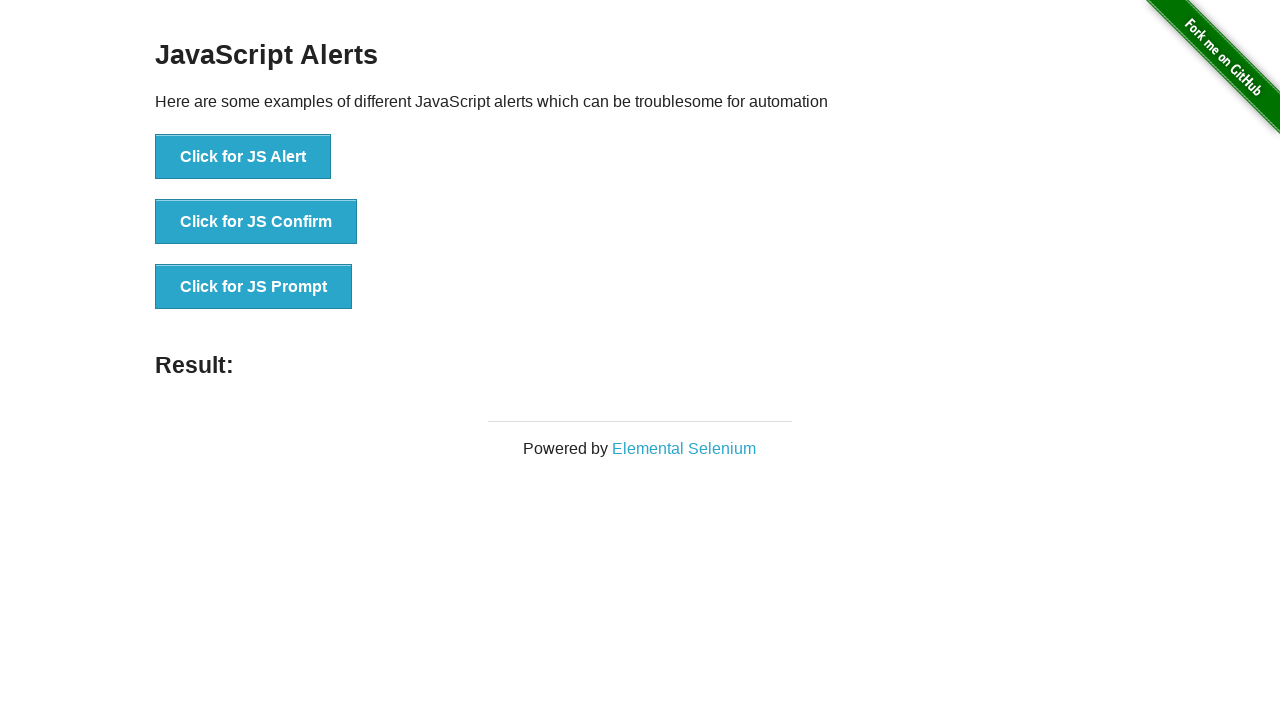

Alerts page loaded successfully
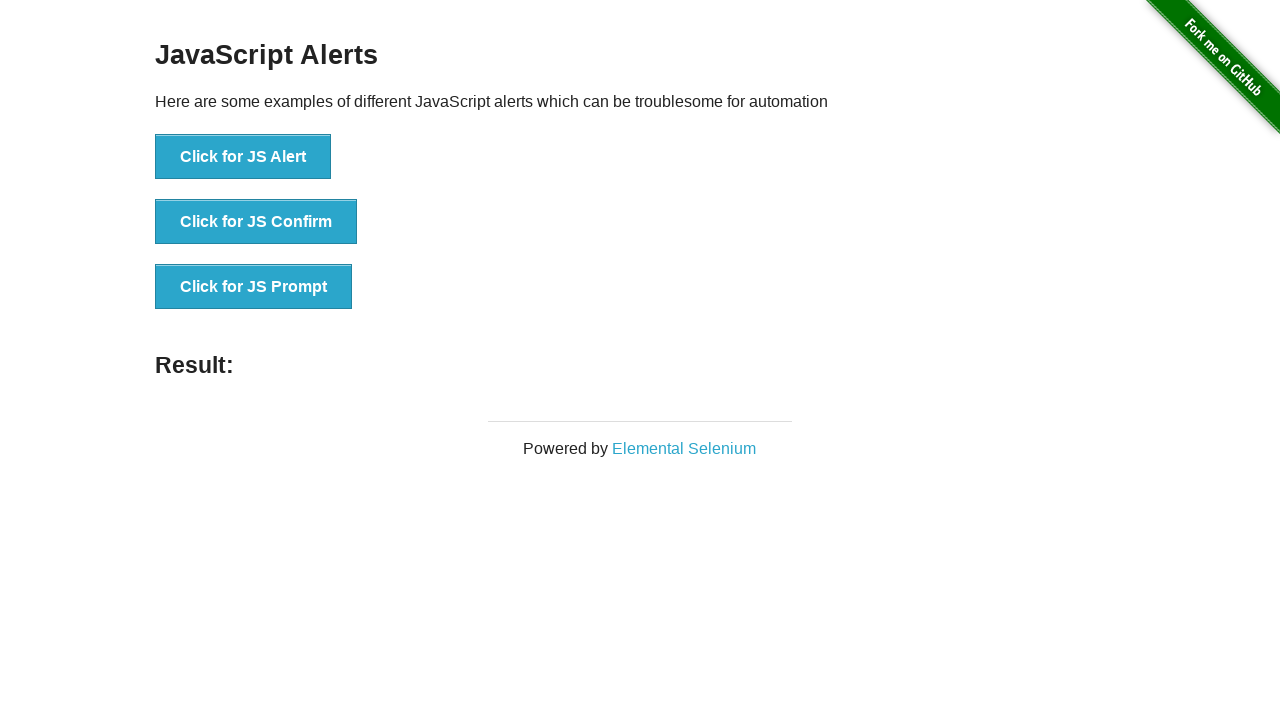

Set up dialog handler to accept prompts with 'Accepted' text
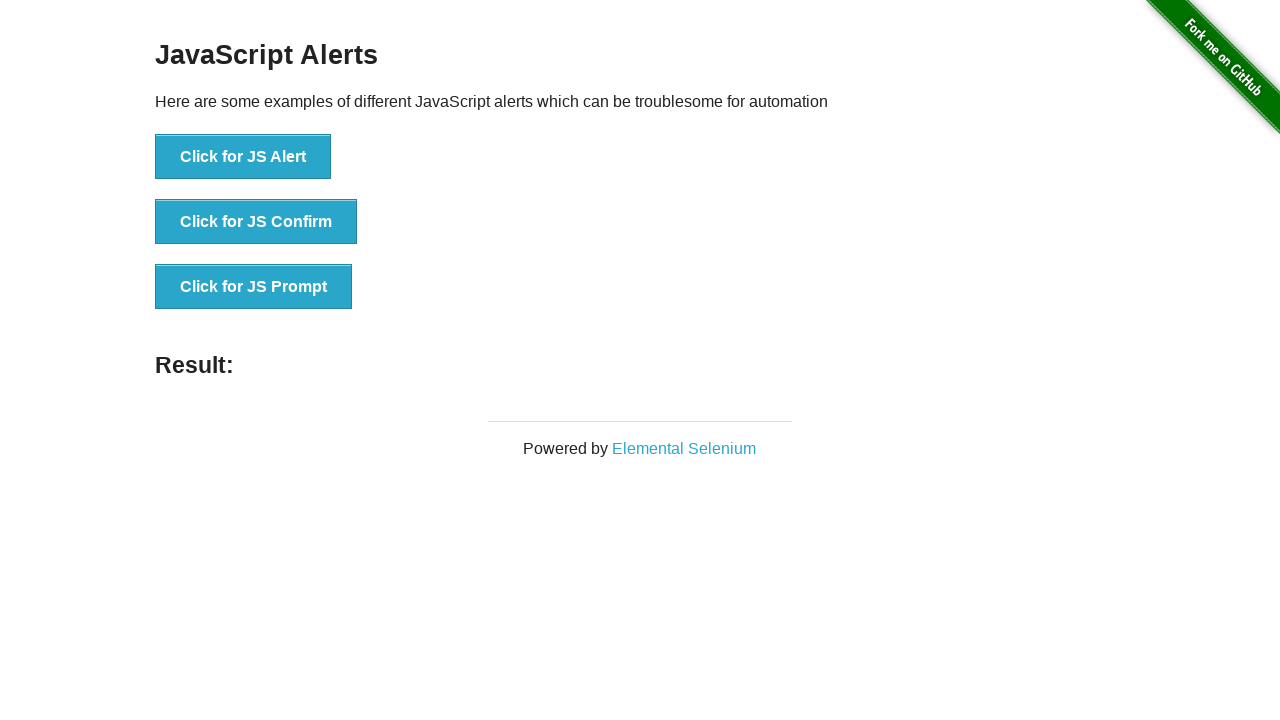

Clicked button to trigger JavaScript prompt dialog at (254, 287) on internal:role=button[name="Click for JS Prompt"i]
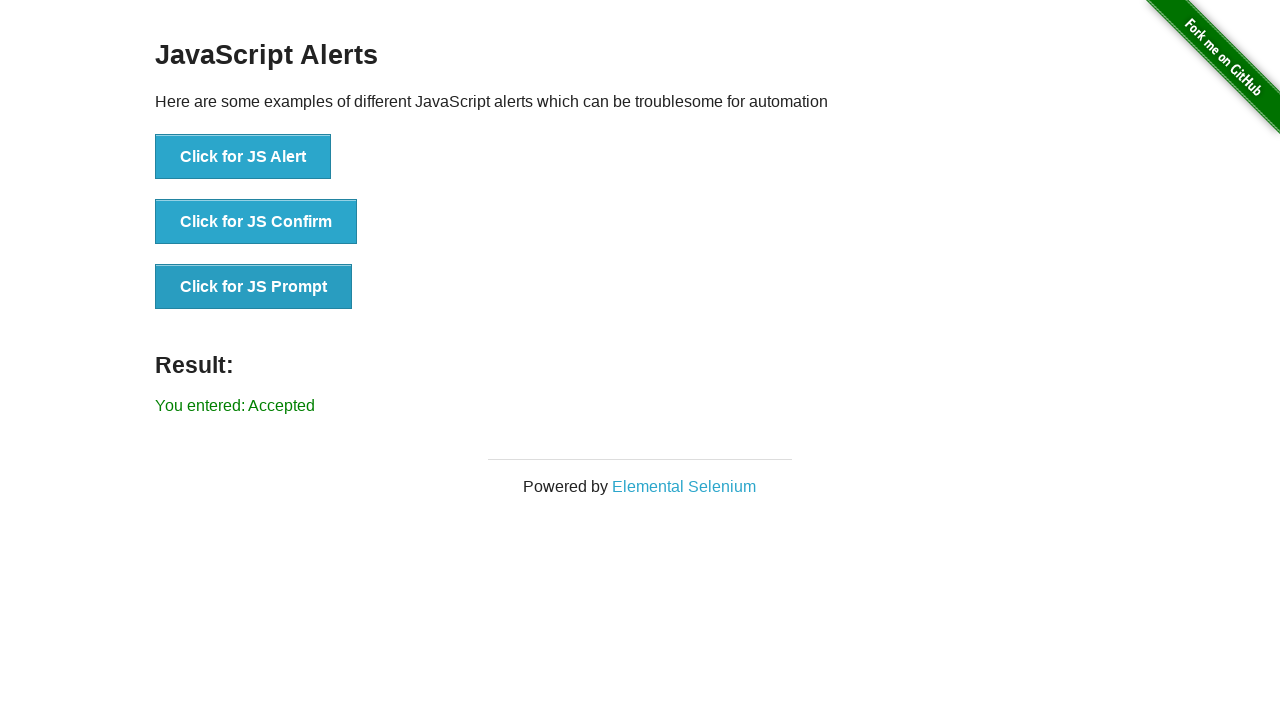

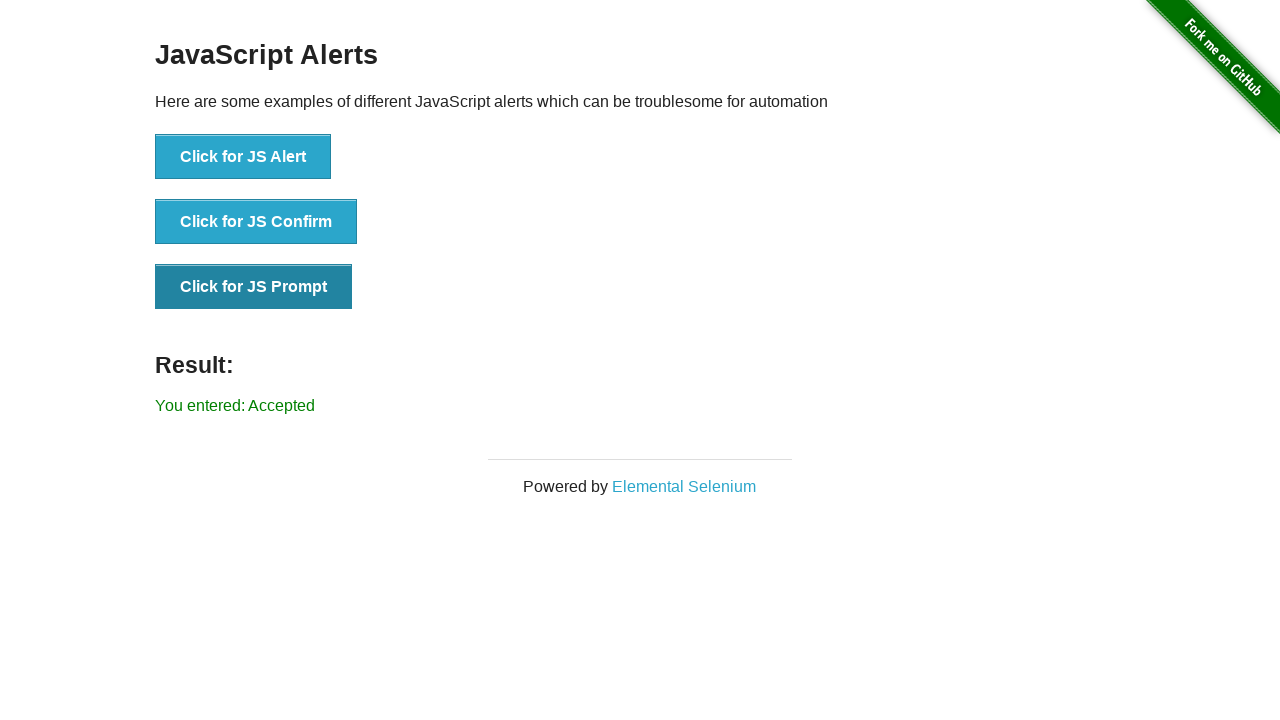